Tests adding a todo item to a sample todo application and verifies the added item text matches expected value.

Starting URL: https://lambdatest.github.io/sample-todo-app/

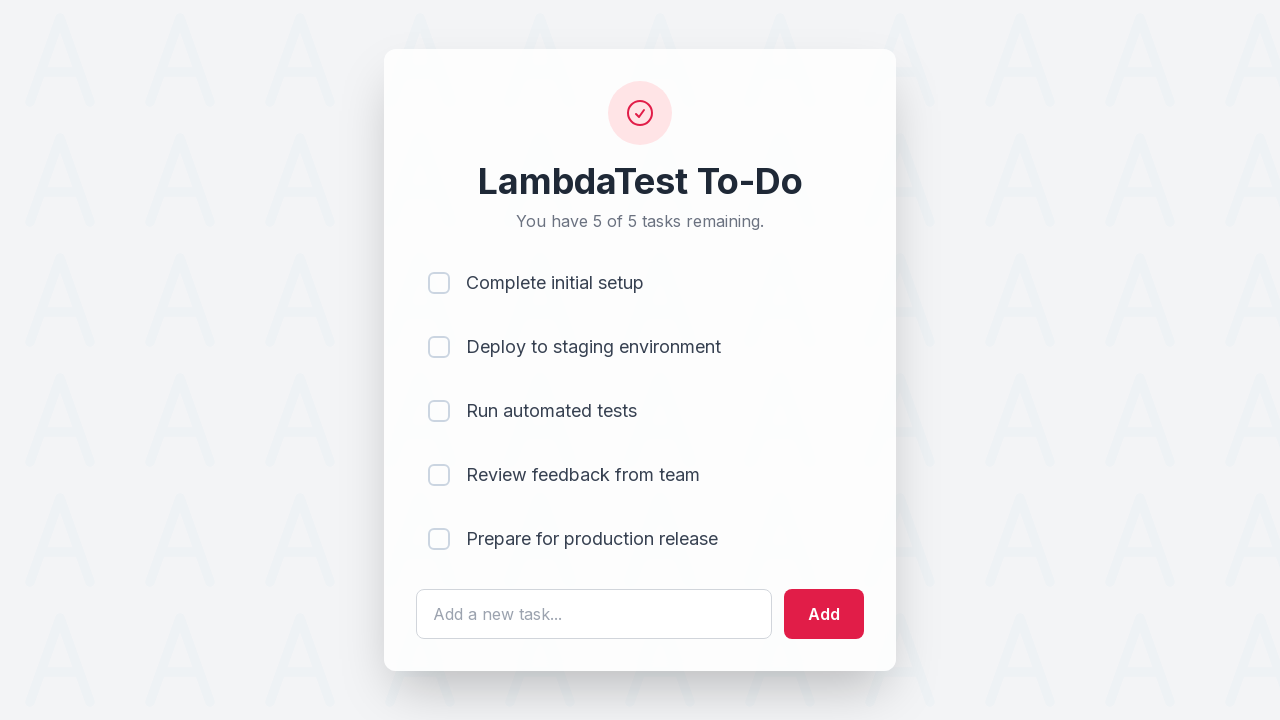

Filled todo input field with 'Learn Selenium' on #sampletodotext
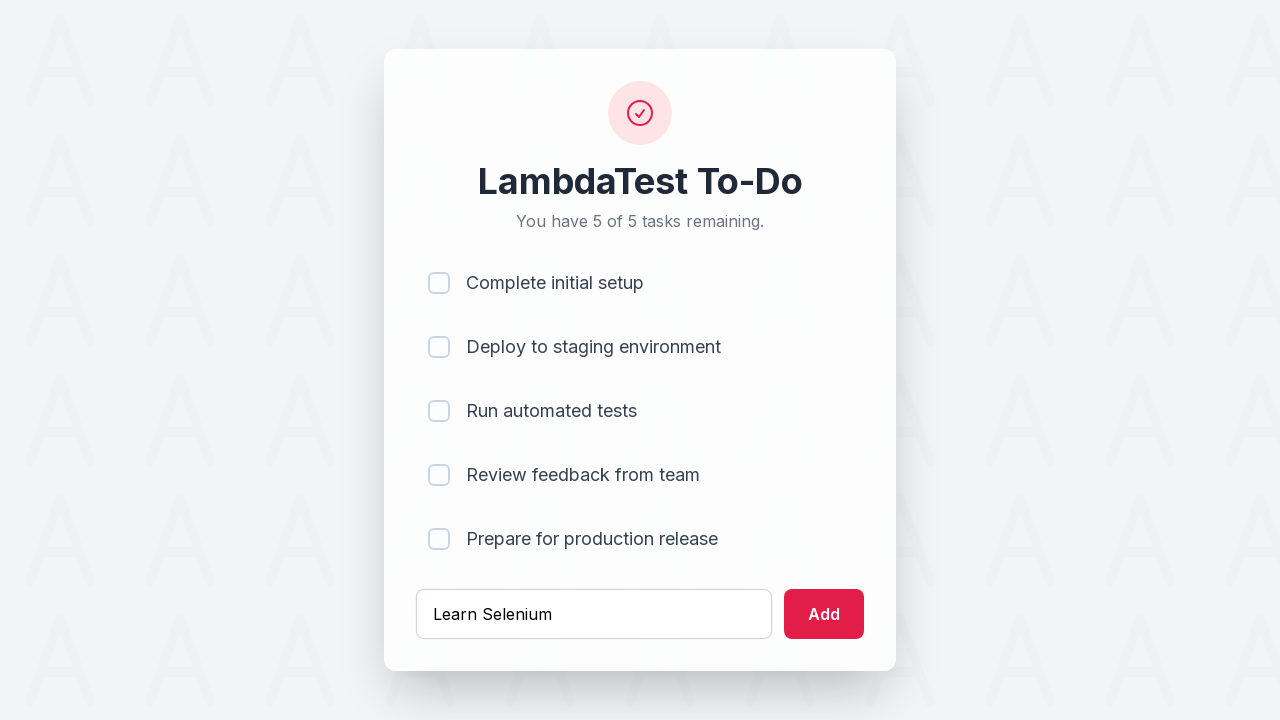

Pressed Enter to add the todo item on #sampletodotext
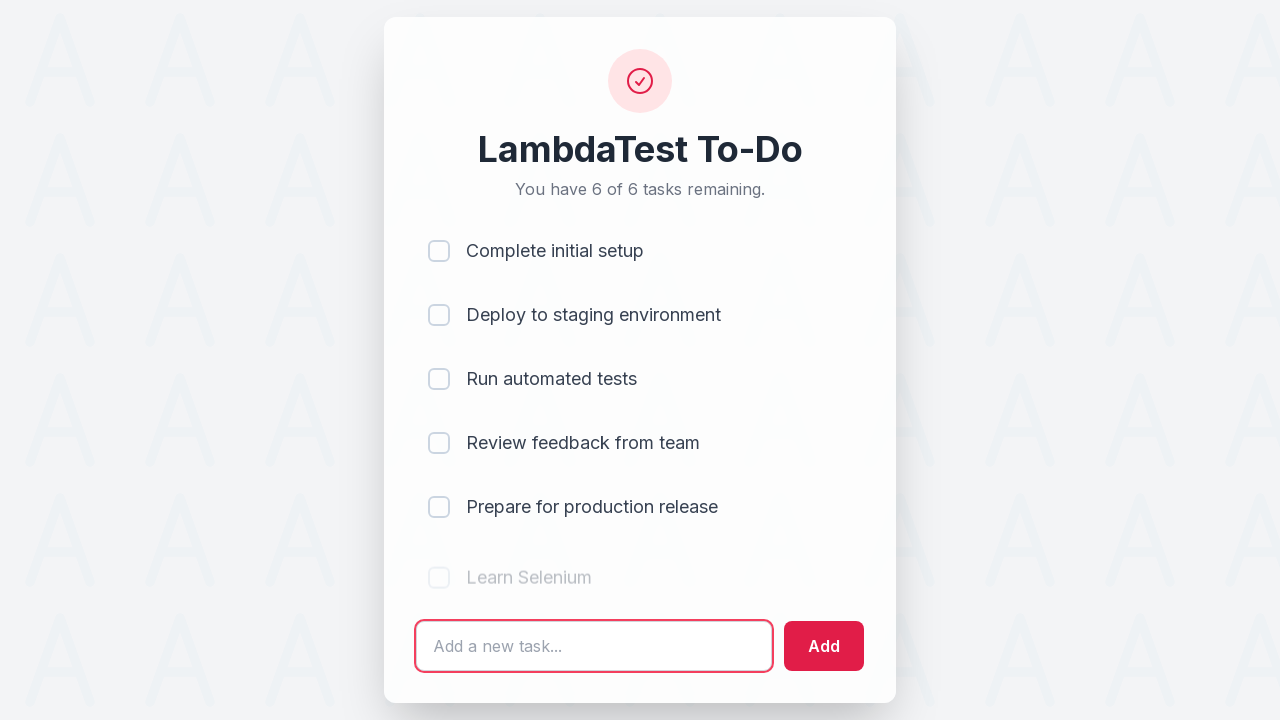

Waited for new todo item to appear in the list
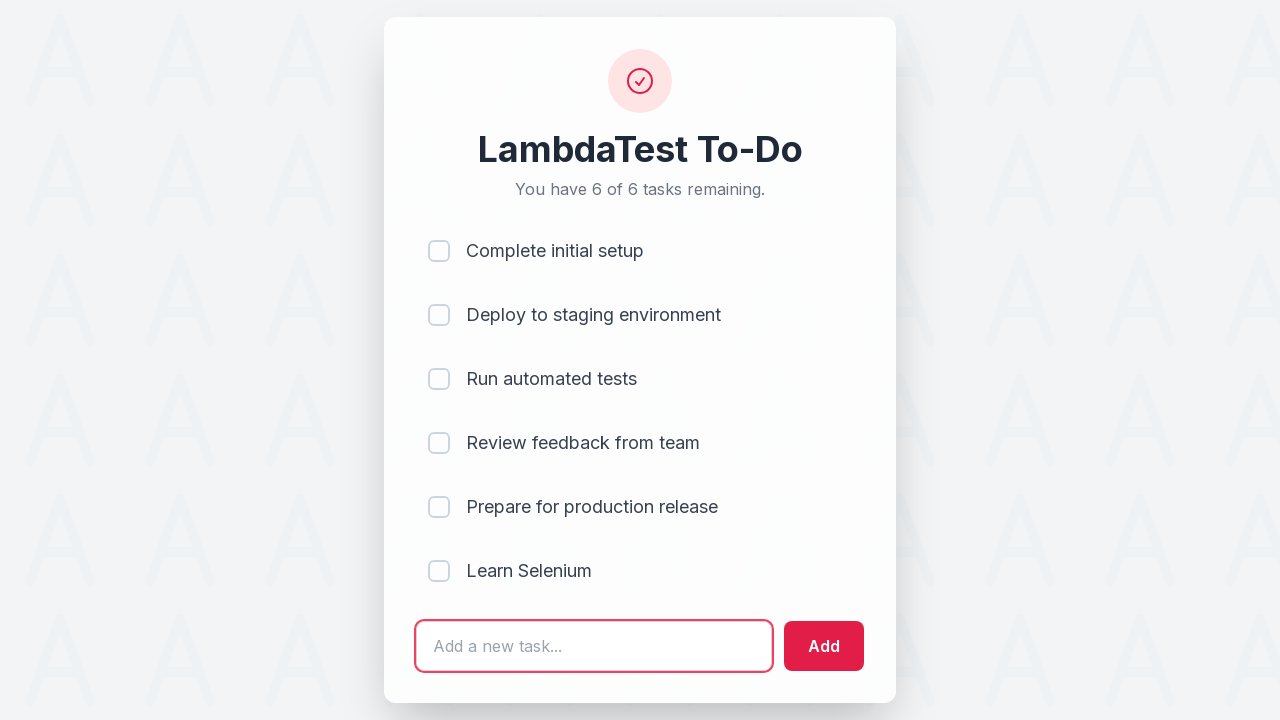

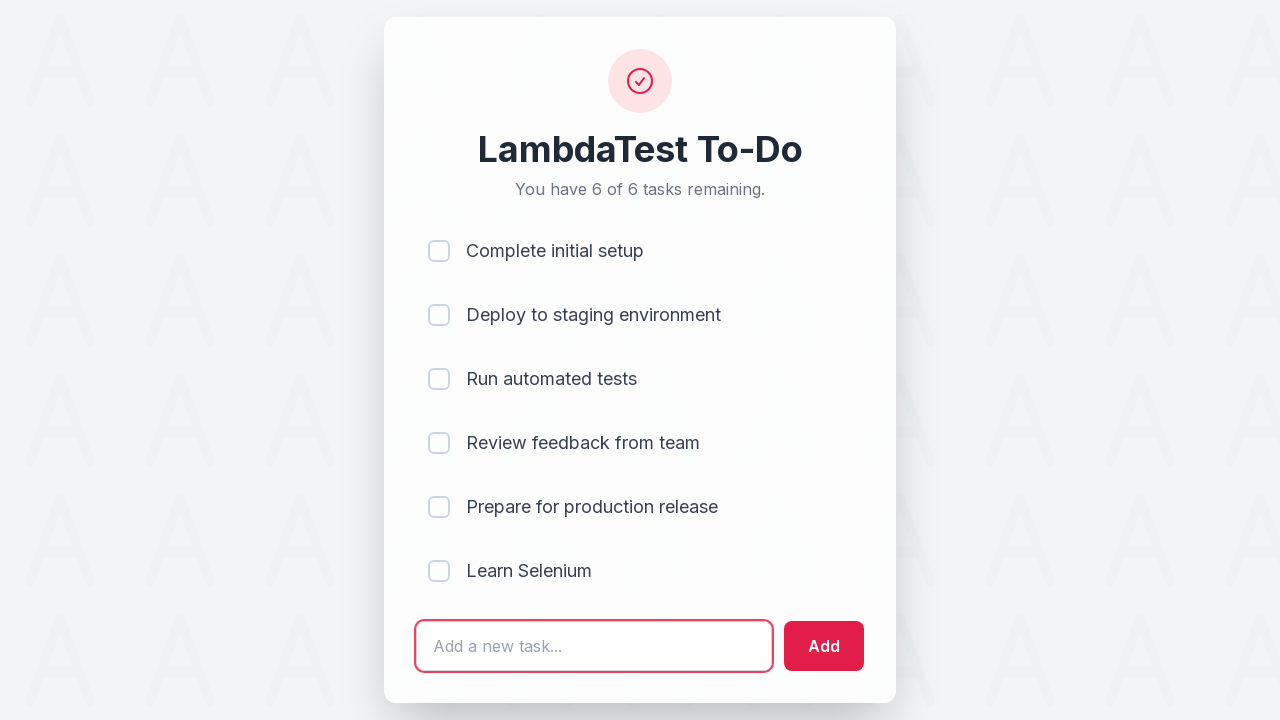